Navigates to the Ajio e-commerce website and takes a screenshot of the homepage

Starting URL: https://www.ajio.com/

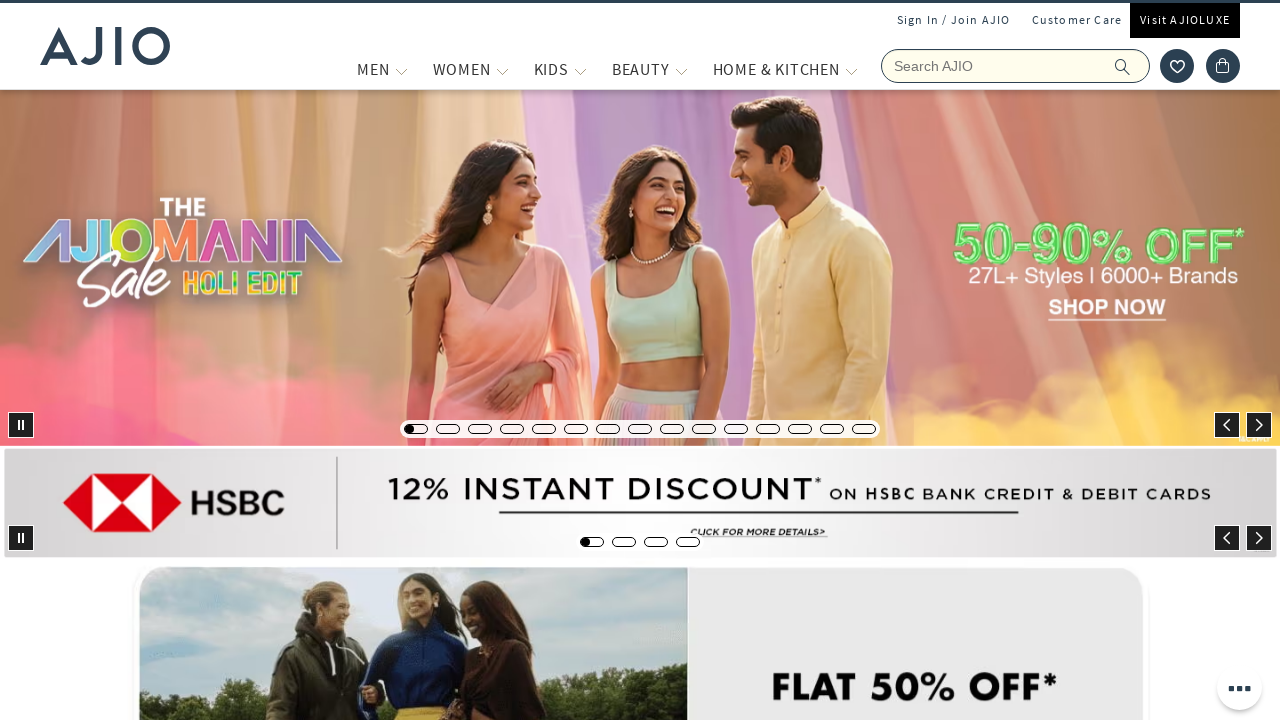

Navigated to Ajio e-commerce homepage
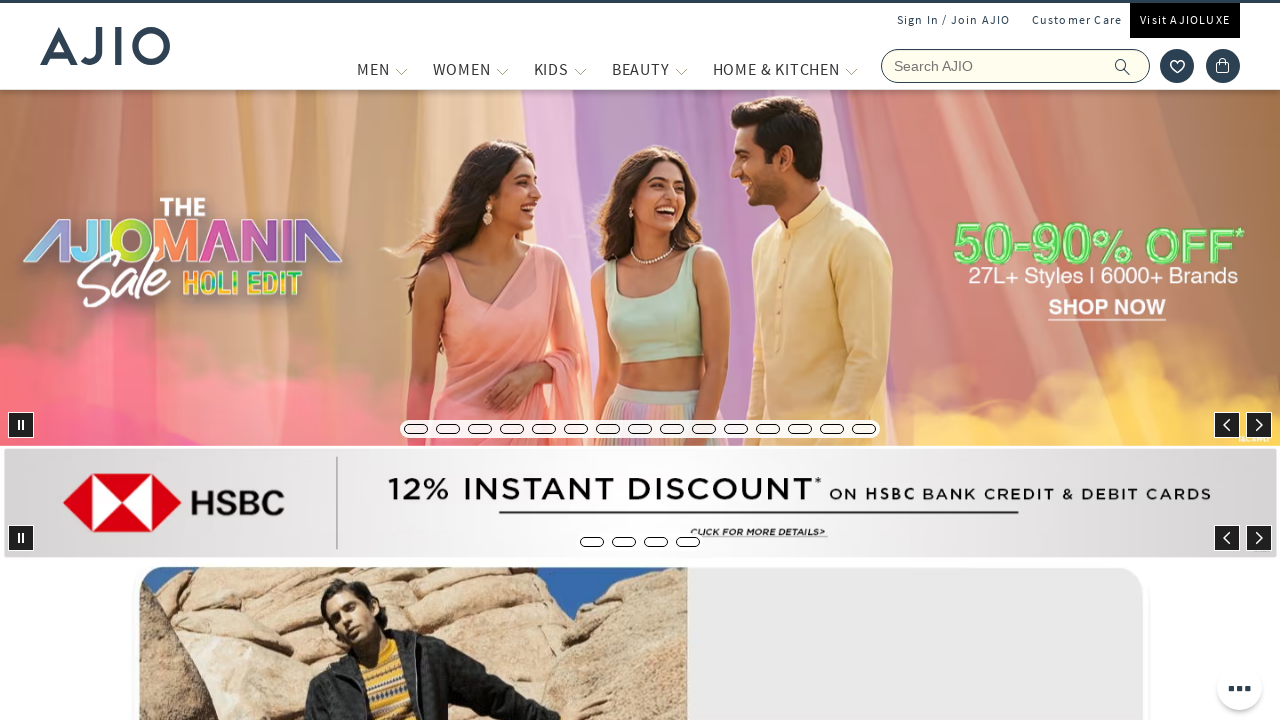

Waited for page to reach networkidle state
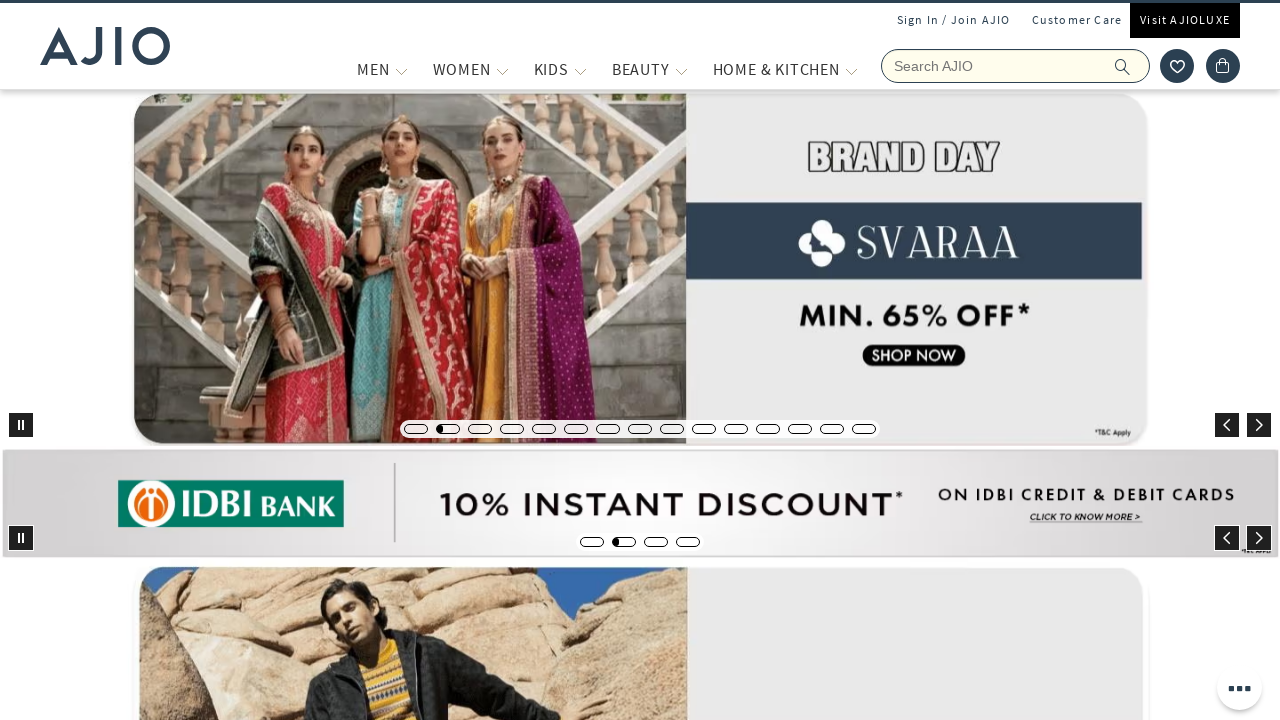

Waited 5 seconds for additional content to load
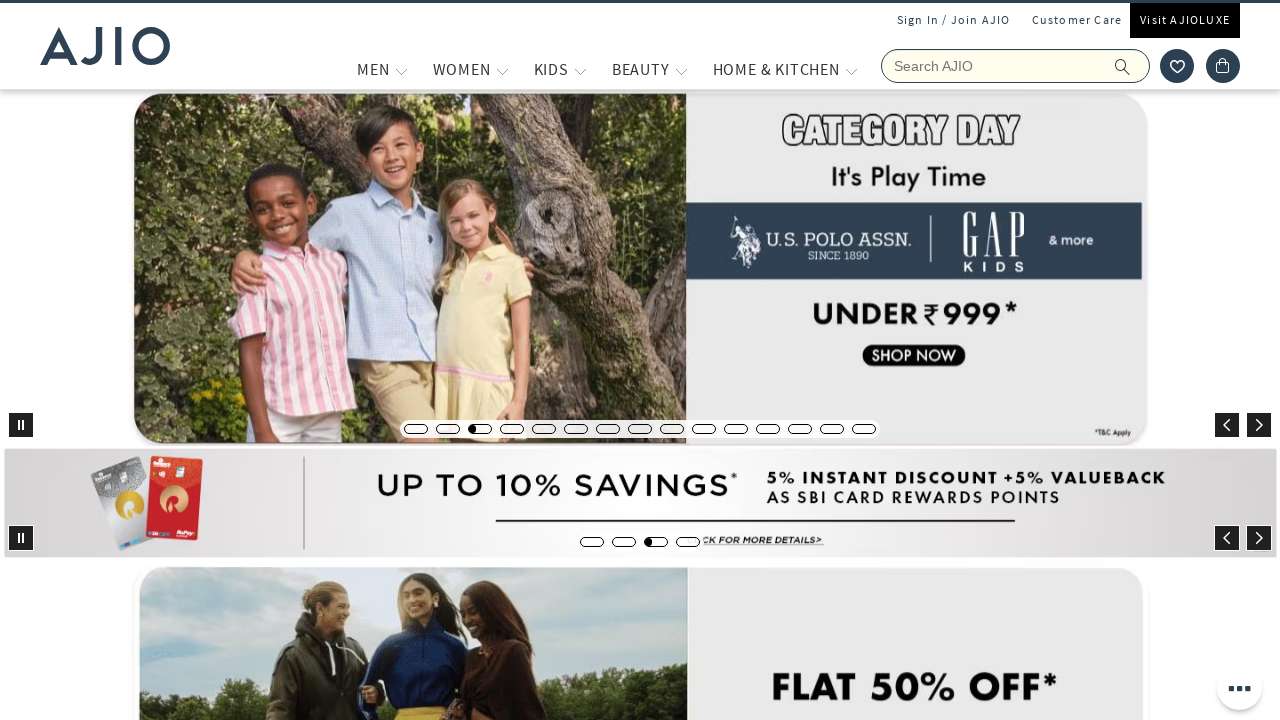

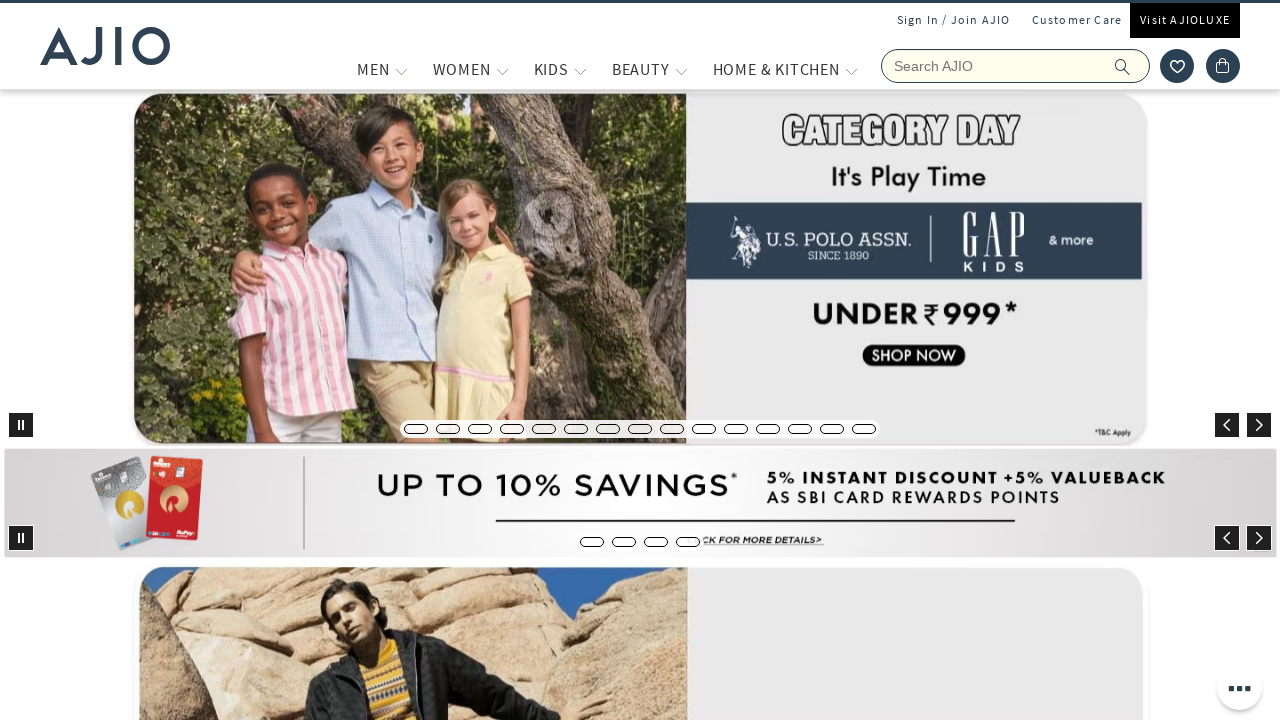